Navigates to YouTube homepage and verifies that the page title matches the expected value "YouTube"

Starting URL: https://www.youtube.com/

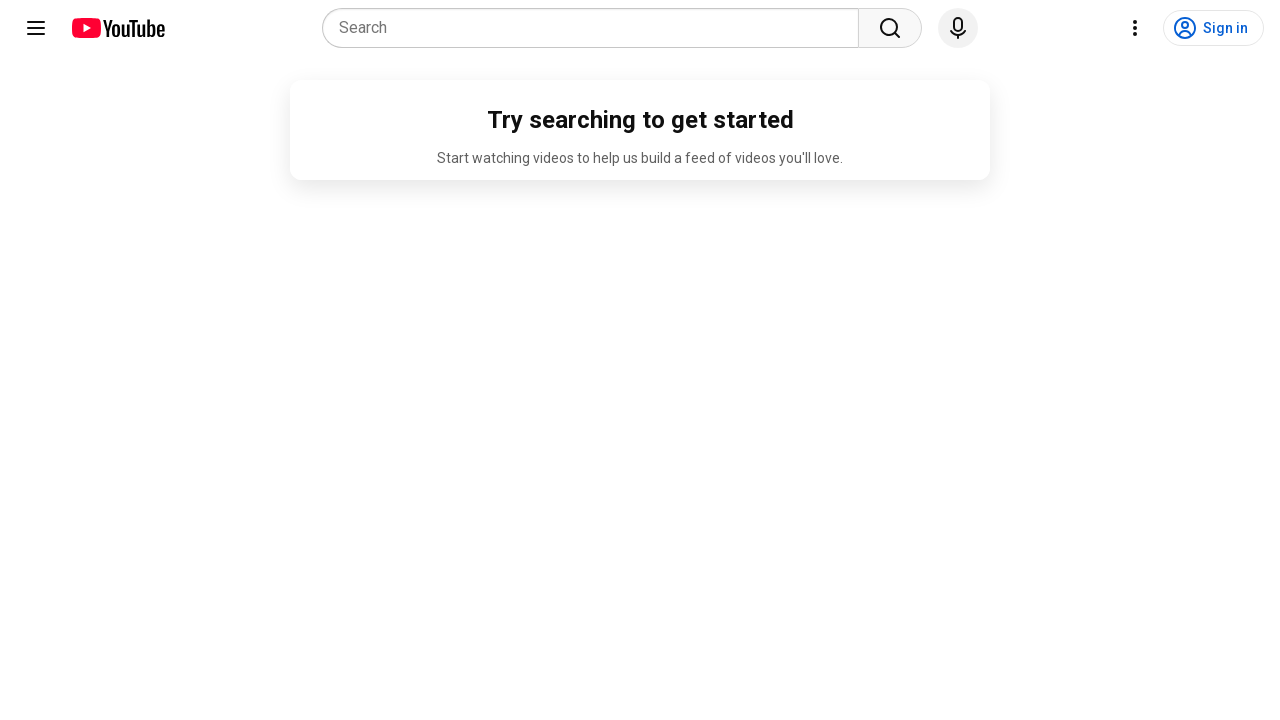

Navigated to YouTube homepage
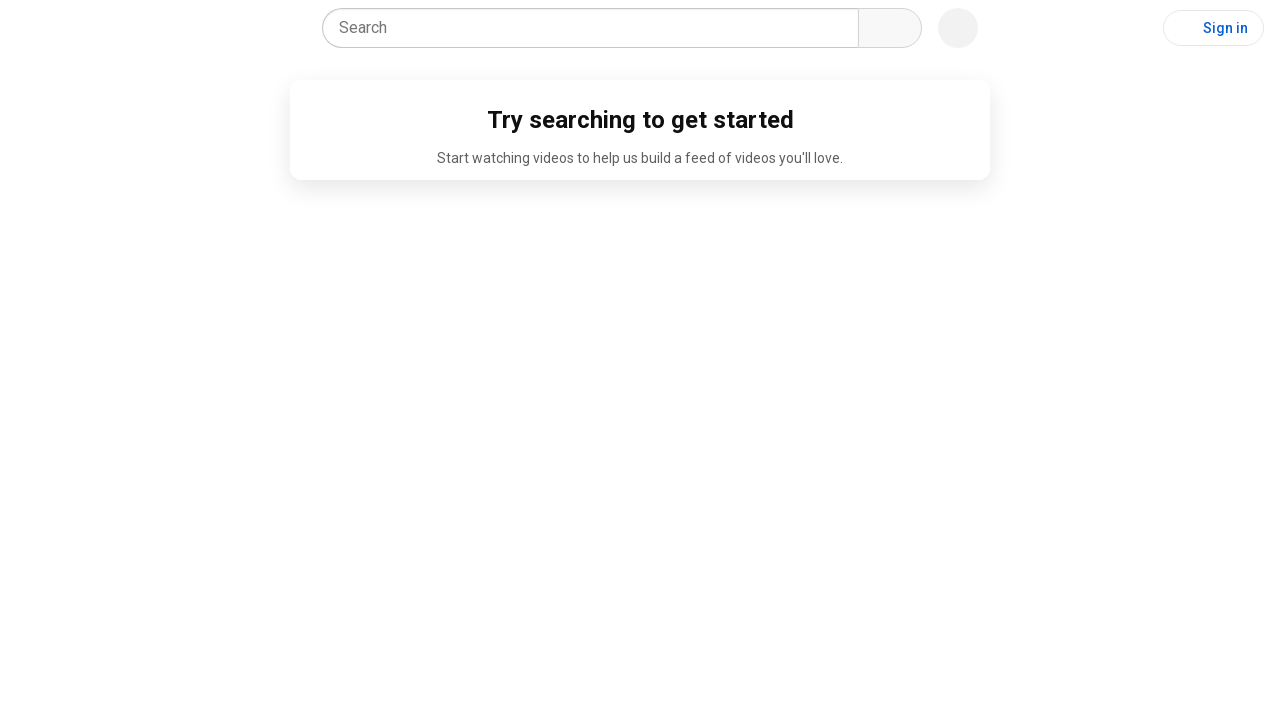

Retrieved page title: YouTube
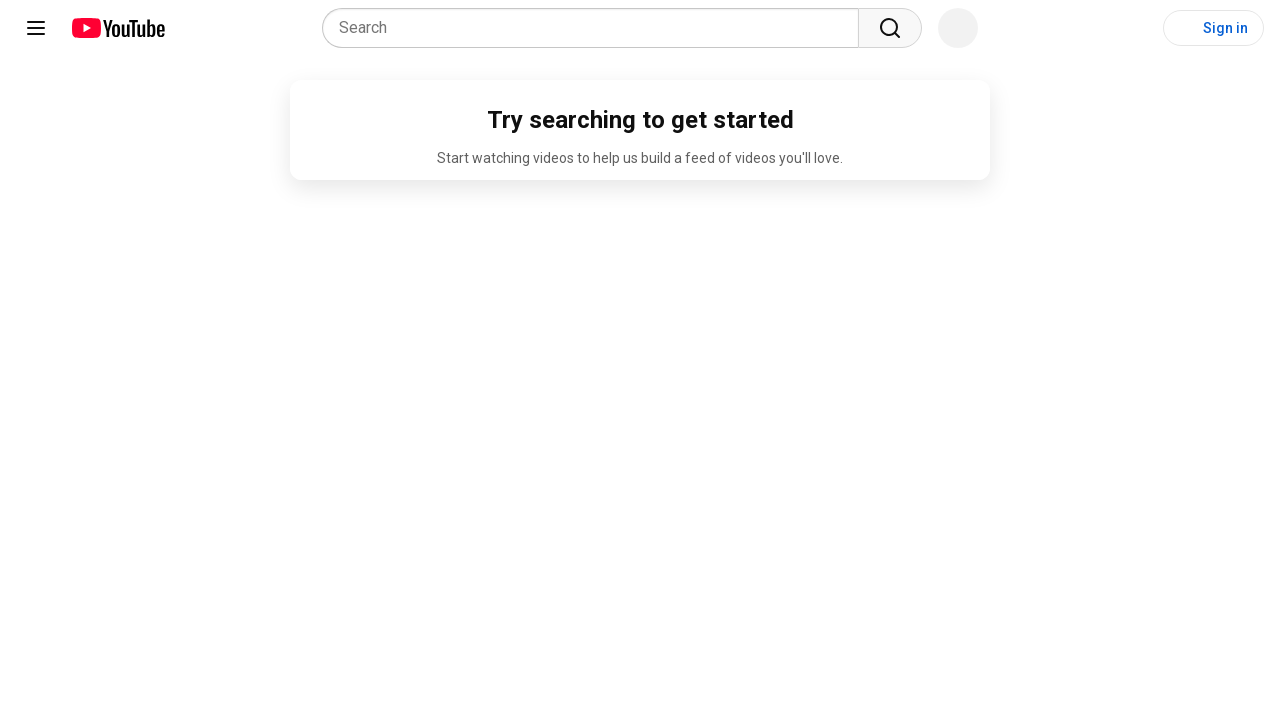

Page title verification passed - title matches 'YouTube'
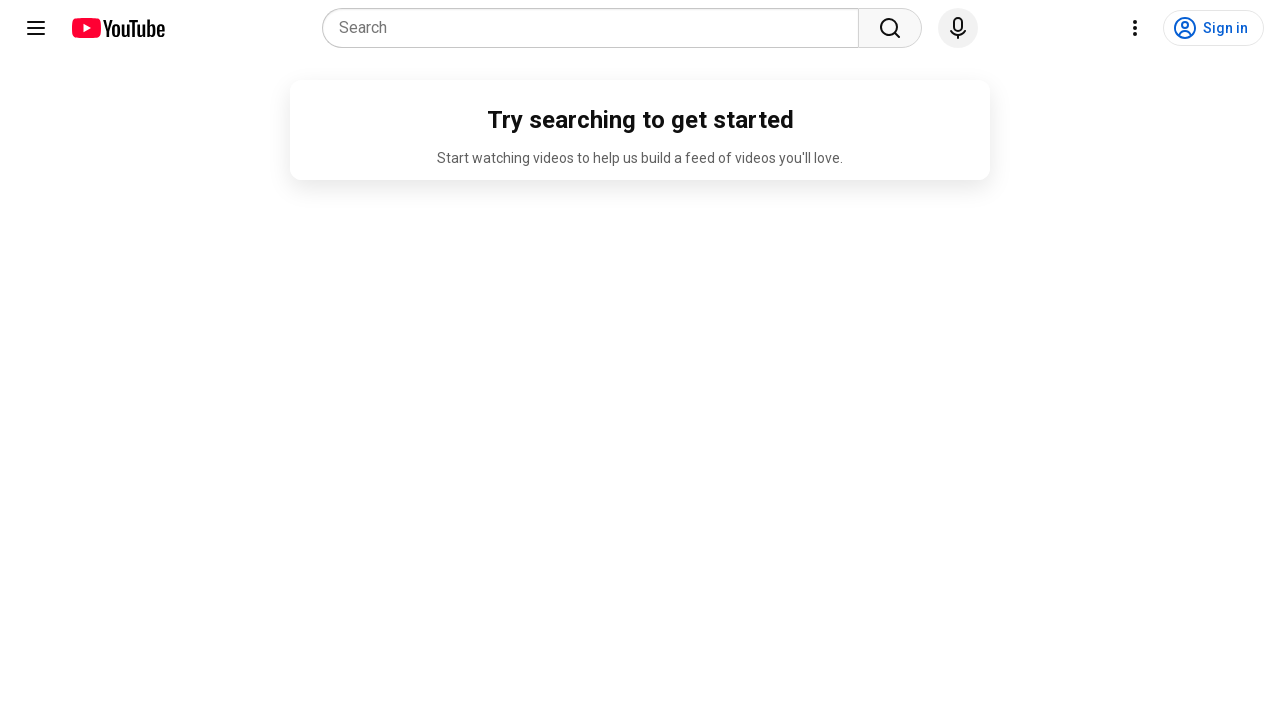

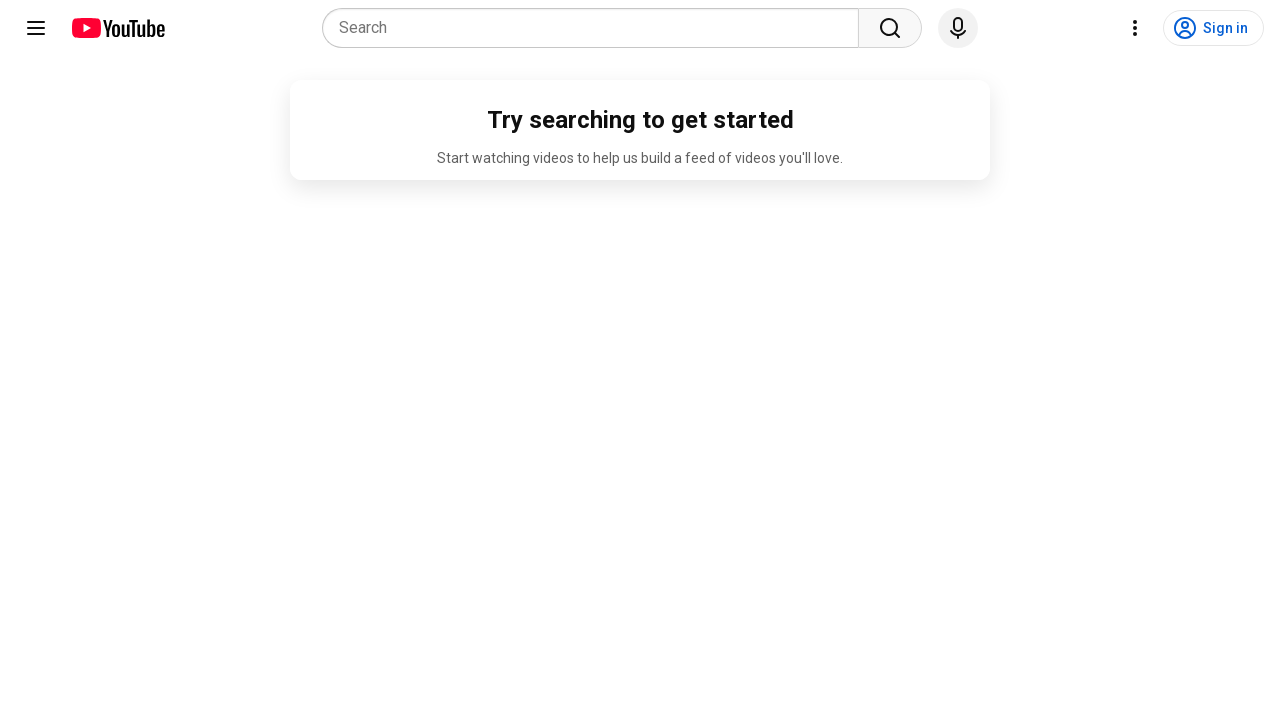